Tests registration form validation with email without domain

Starting URL: http://lesse.com.br/tools/pmst_rp2/authentication/register/

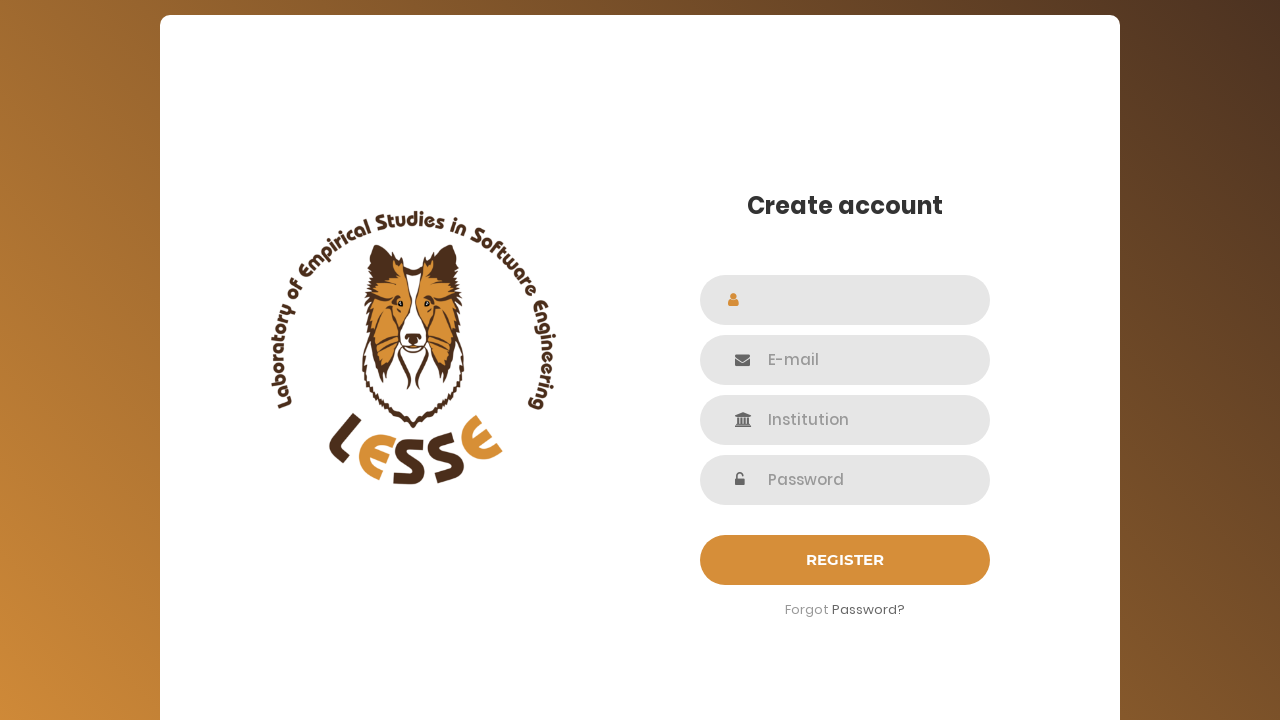

Filled name field with 'No Domain User' on #name
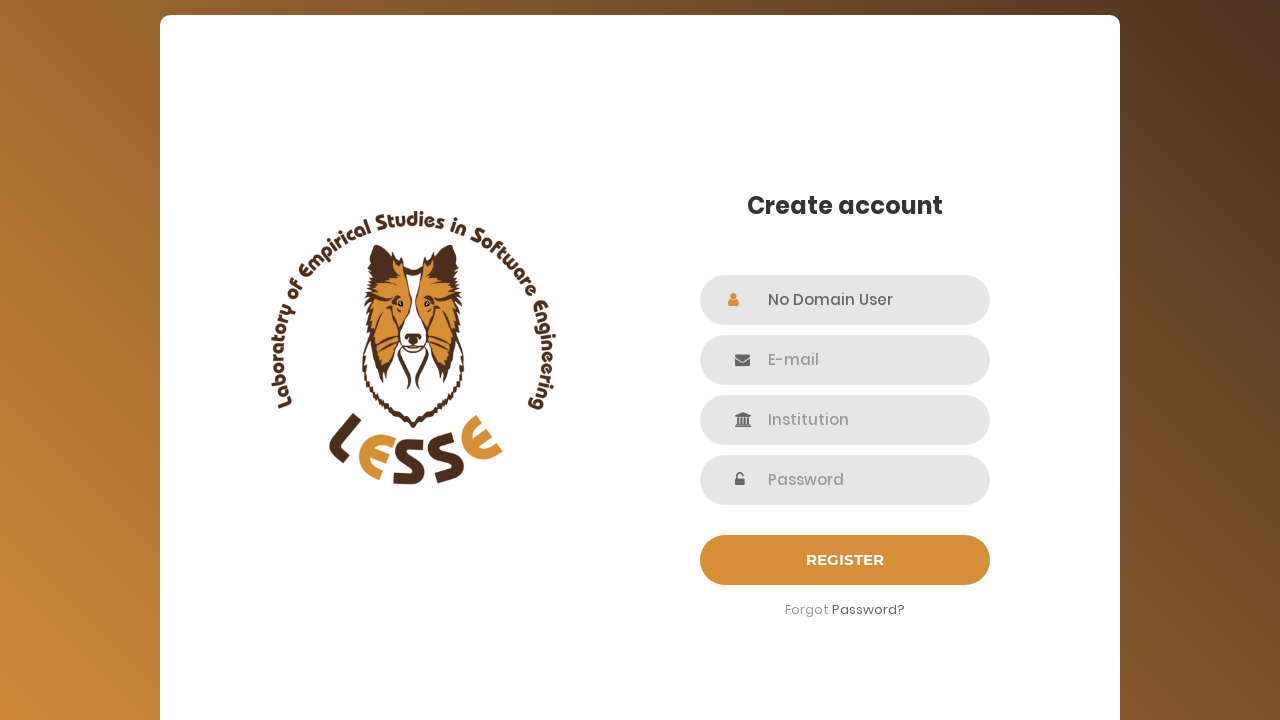

Filled email field with 'nodomain@' (email without domain) on #email
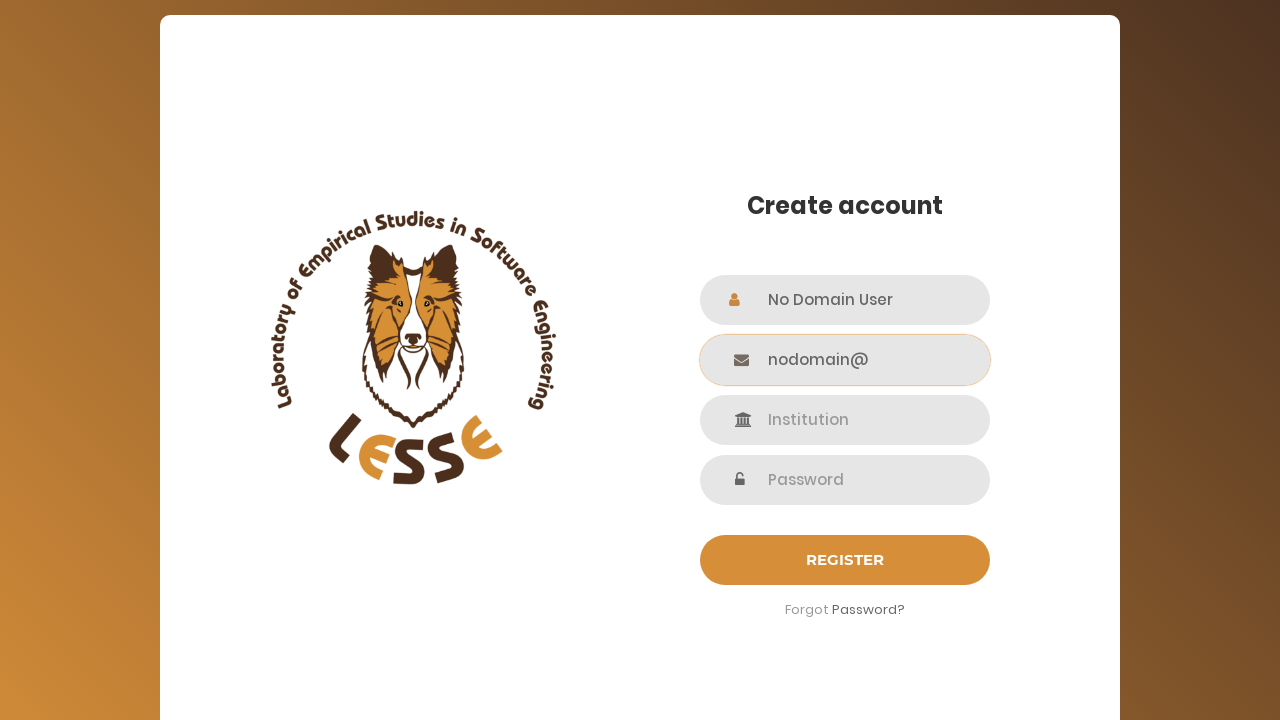

Filled institution field with 'Domain Test Institute' on #institution
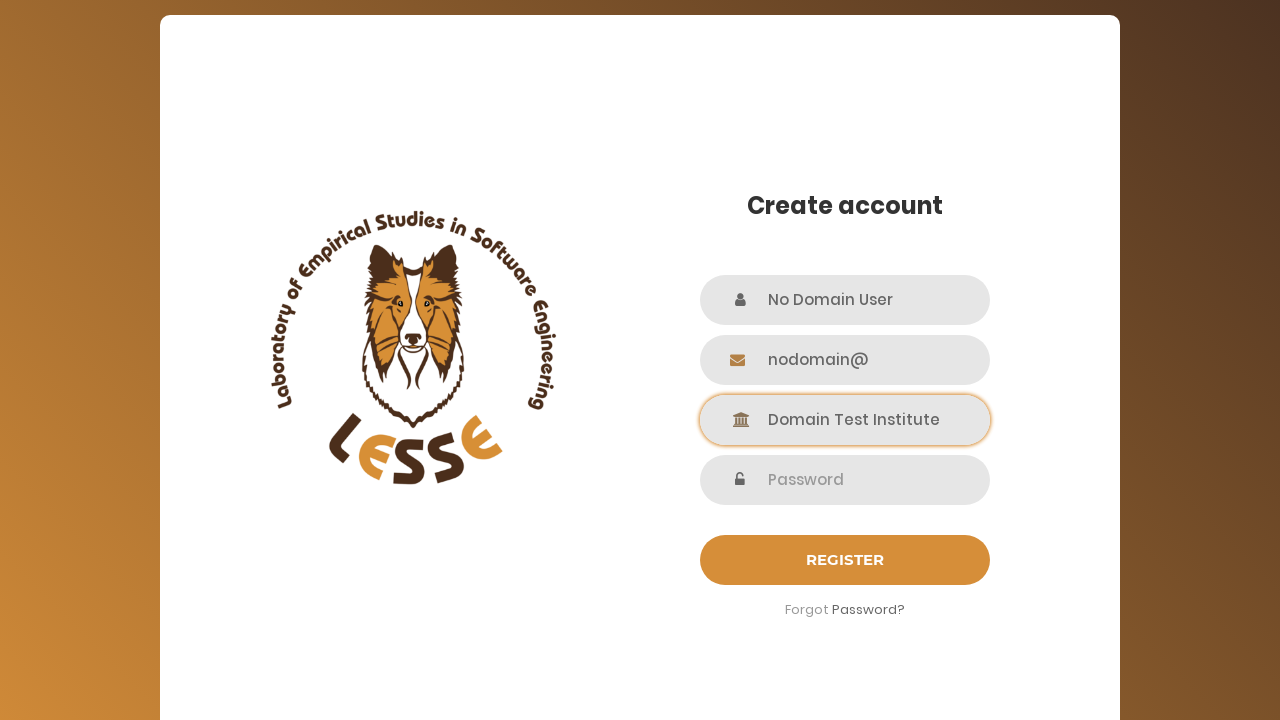

Filled password field with 'NoDomain123!' on input[name='password']
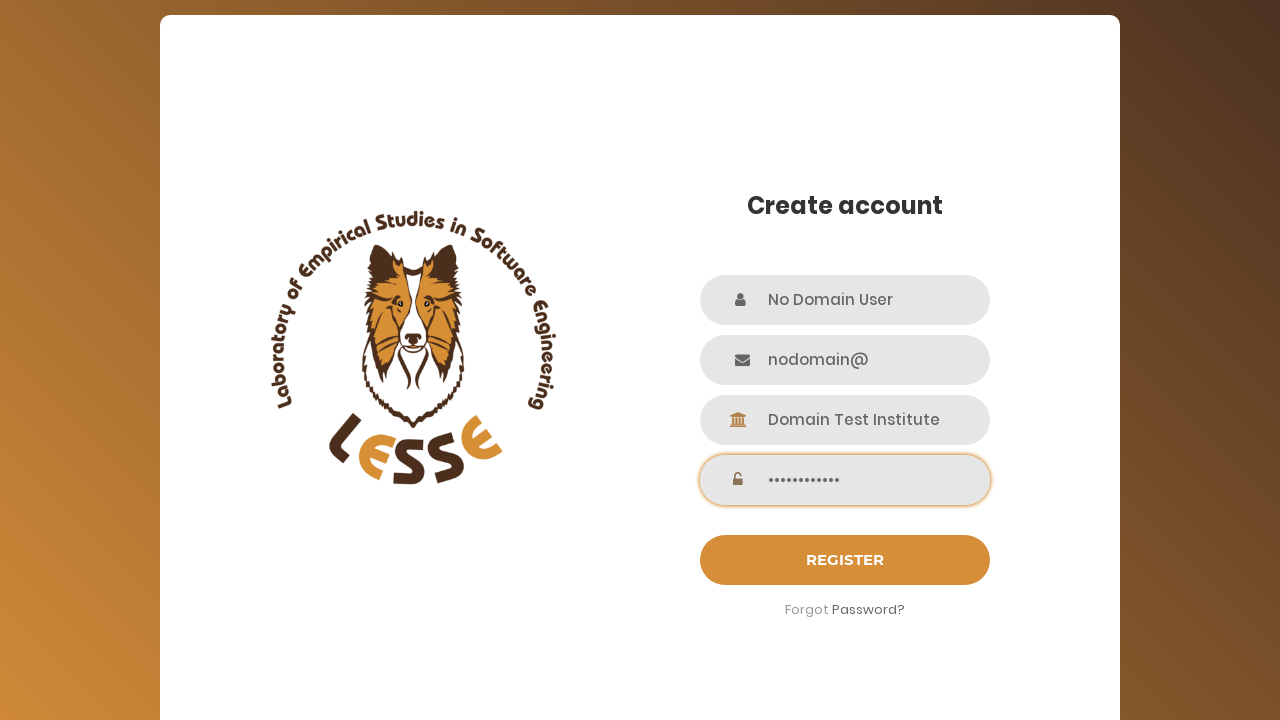

Clicked submit button to attempt registration at (845, 560) on #login-submit
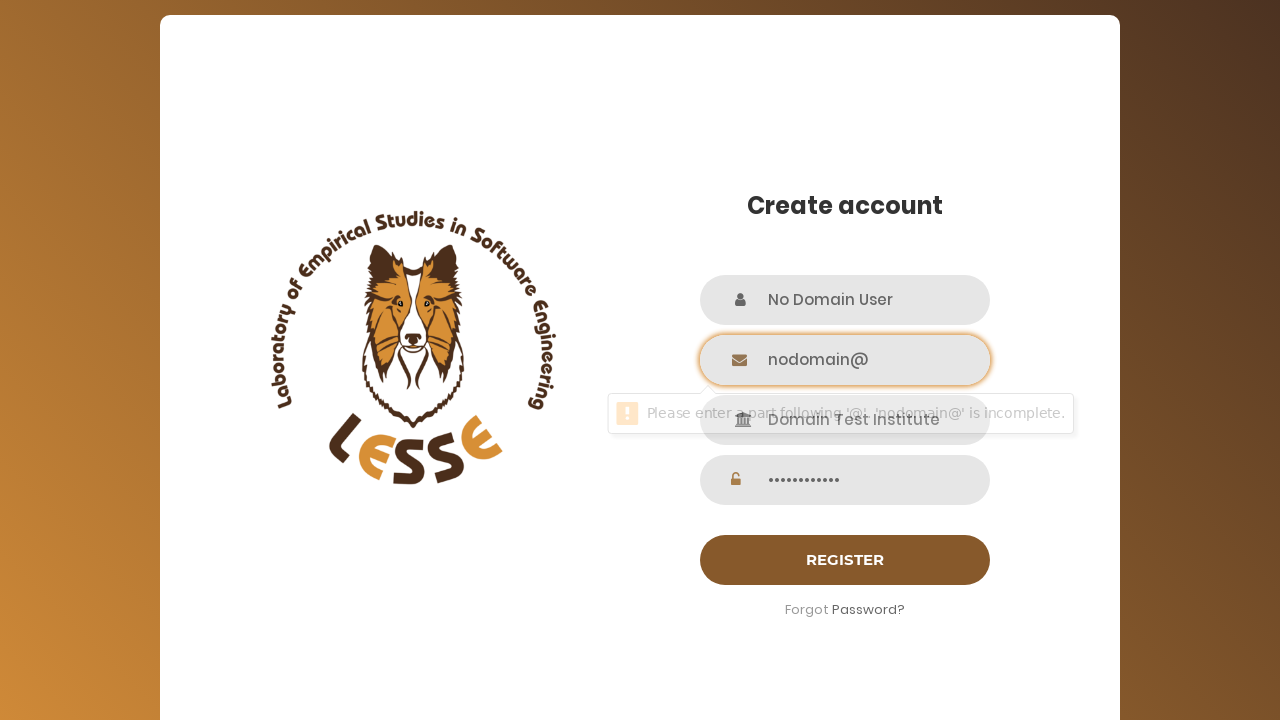

Waited 2 seconds for validation to complete
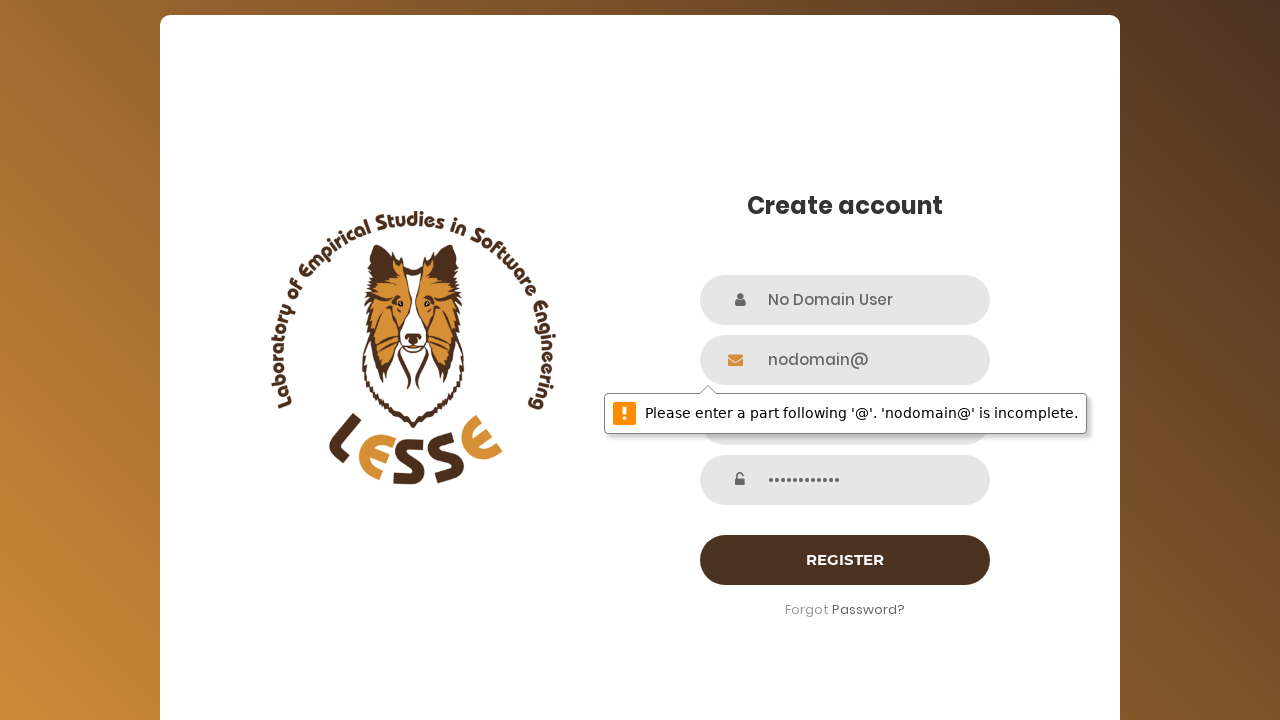

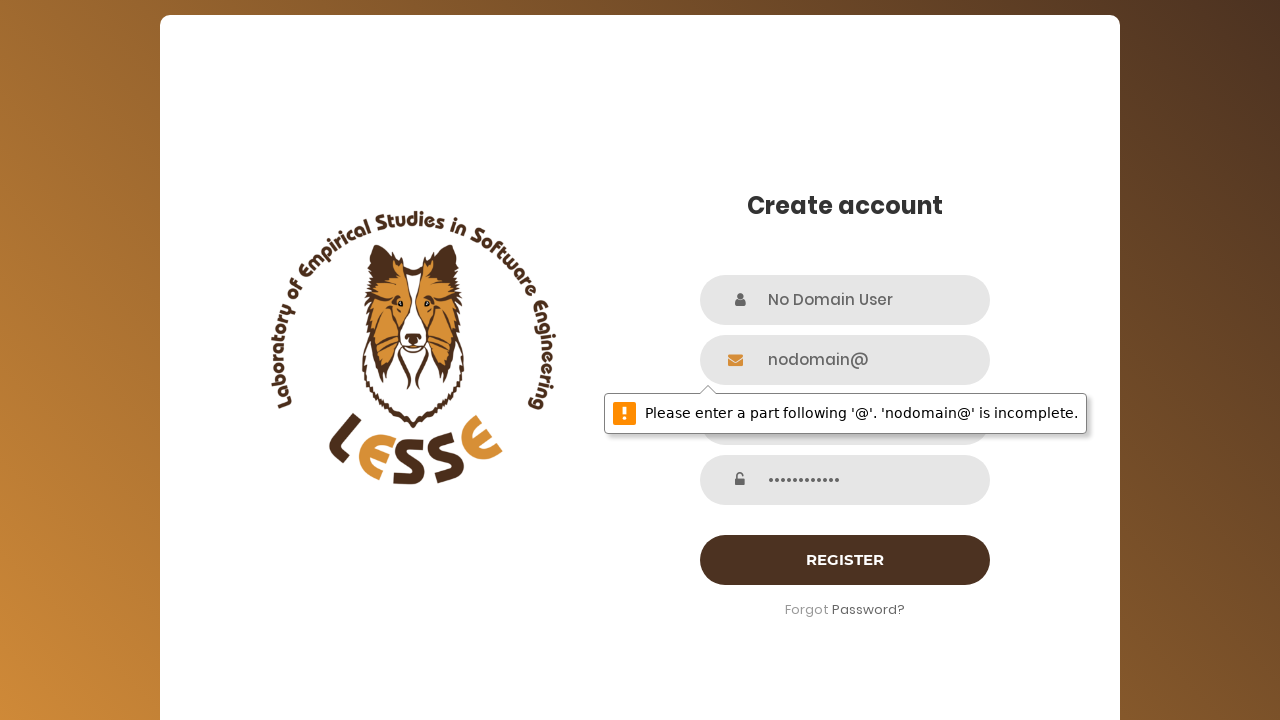